Navigates to Hepsiburada website and takes a screenshot of the page

Starting URL: https://hepsiburada.com

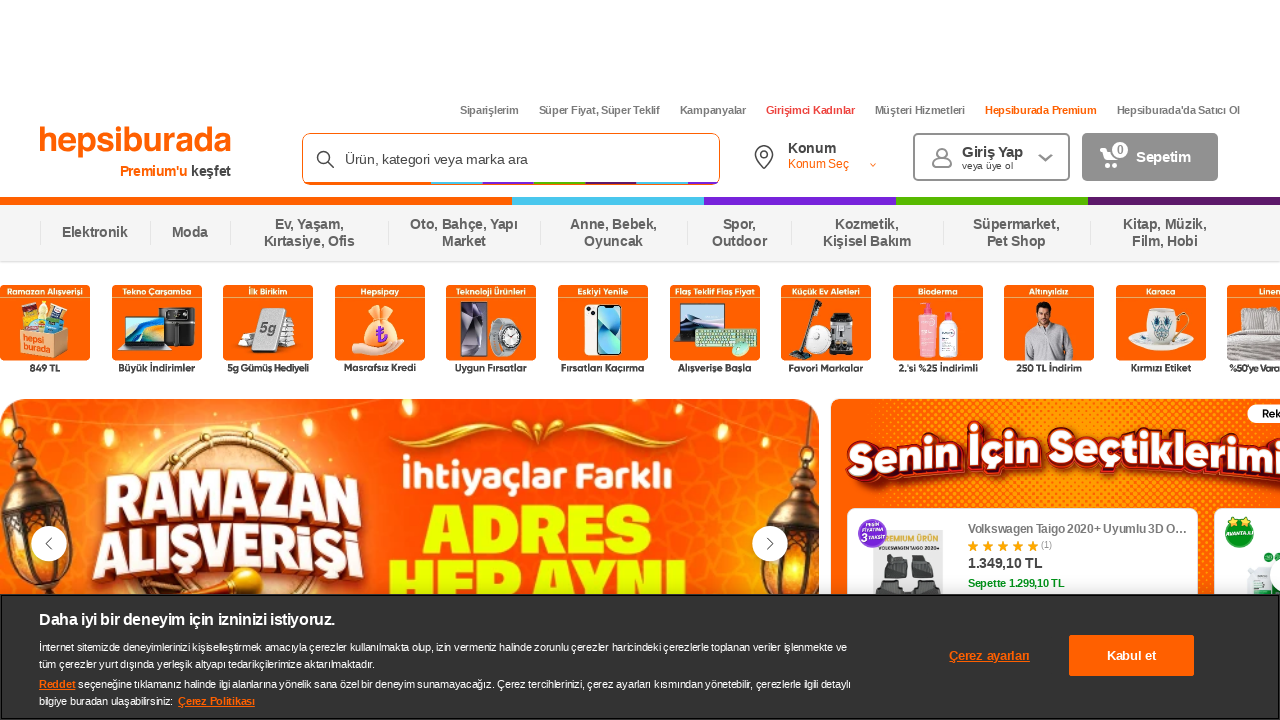

Navigated to Hepsiburada website
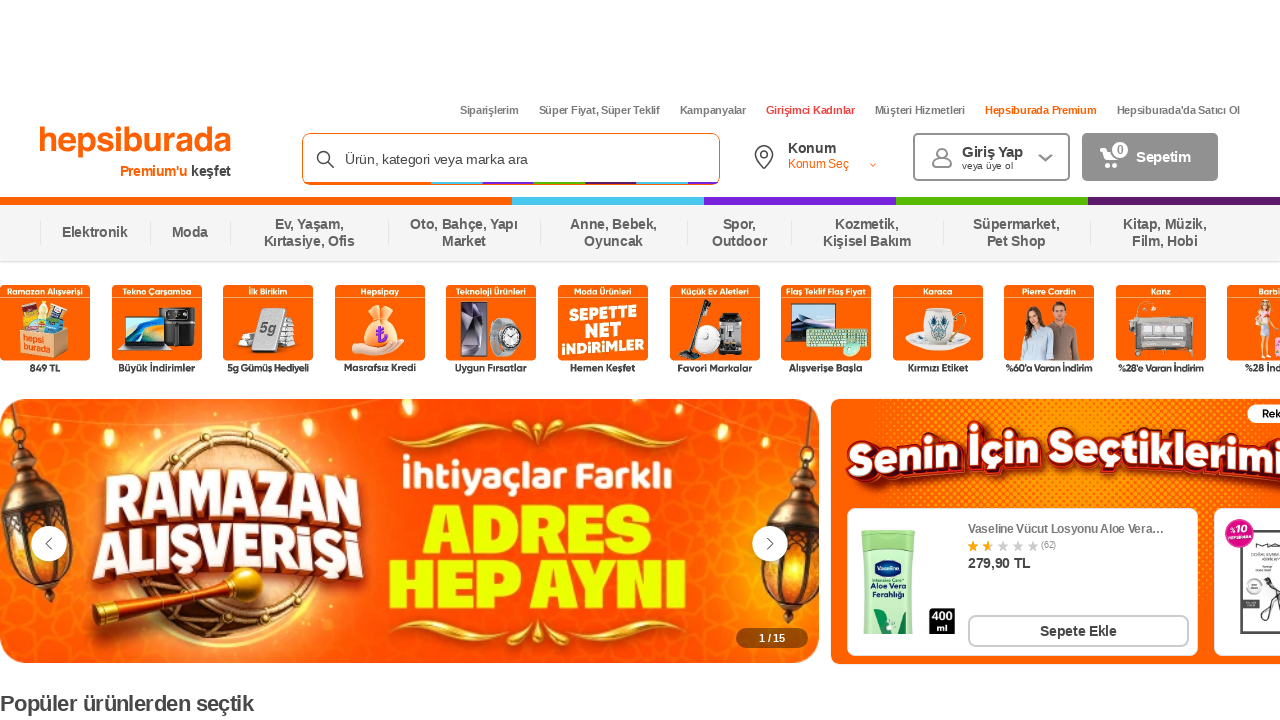

Page loaded and network idle state reached
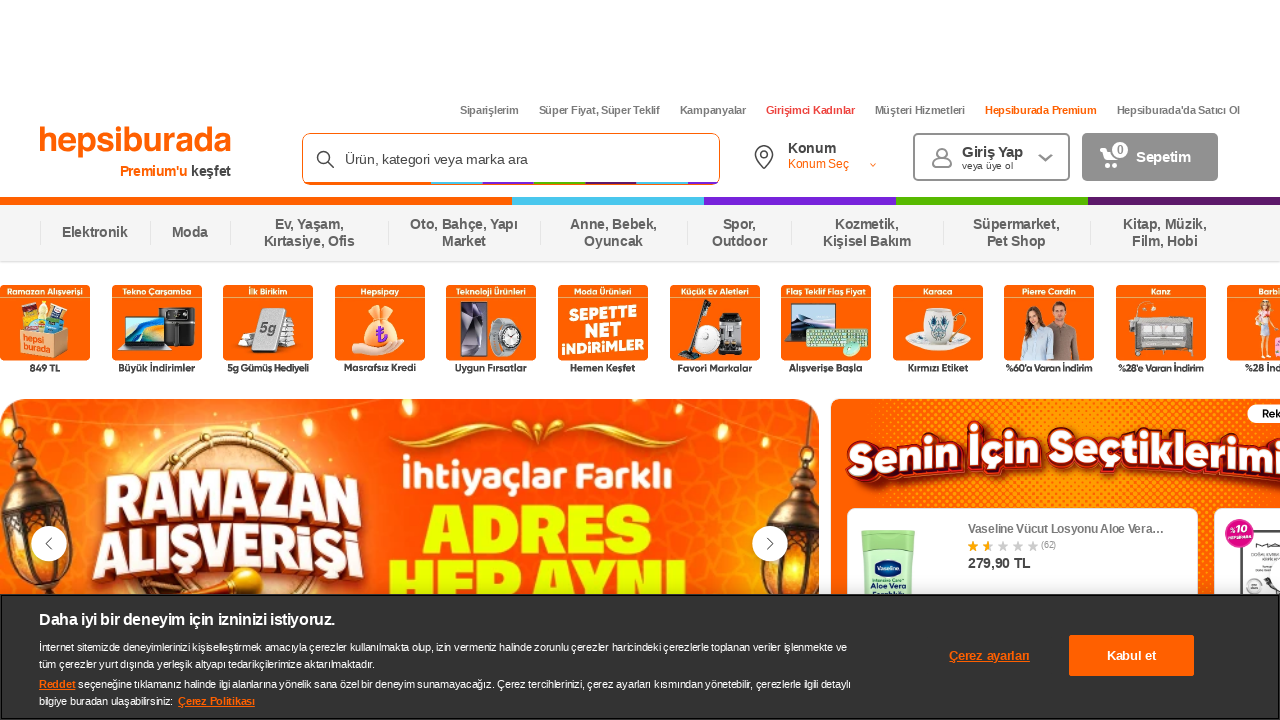

Waited 1000ms for page to fully render
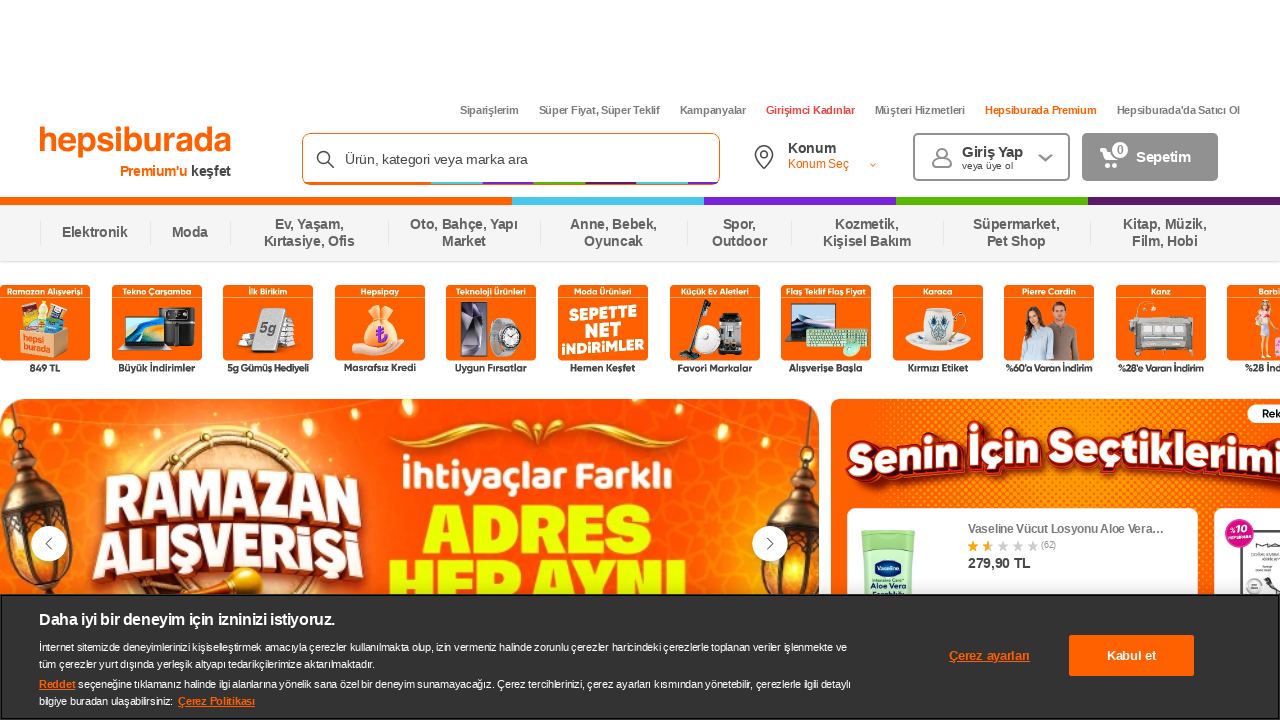

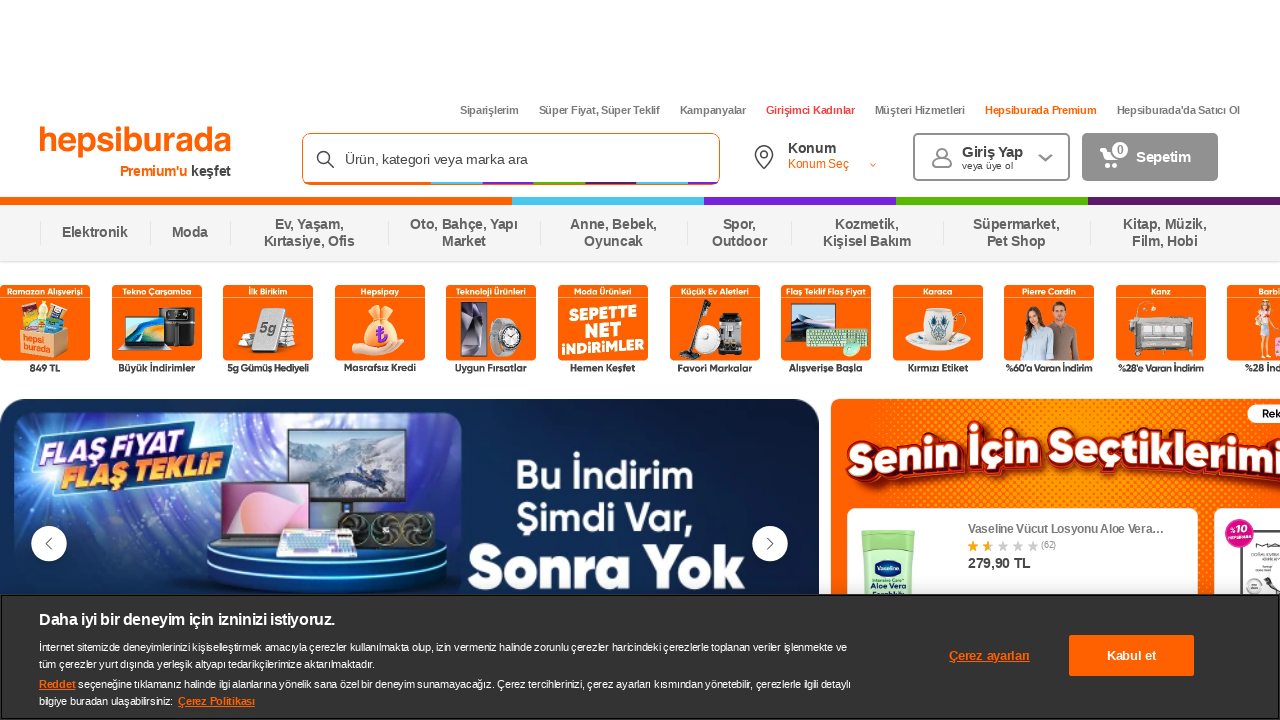